Tests A/B test opt-out by adding a cookie on the homepage before navigating to the A/B test page

Starting URL: http://the-internet.herokuapp.com

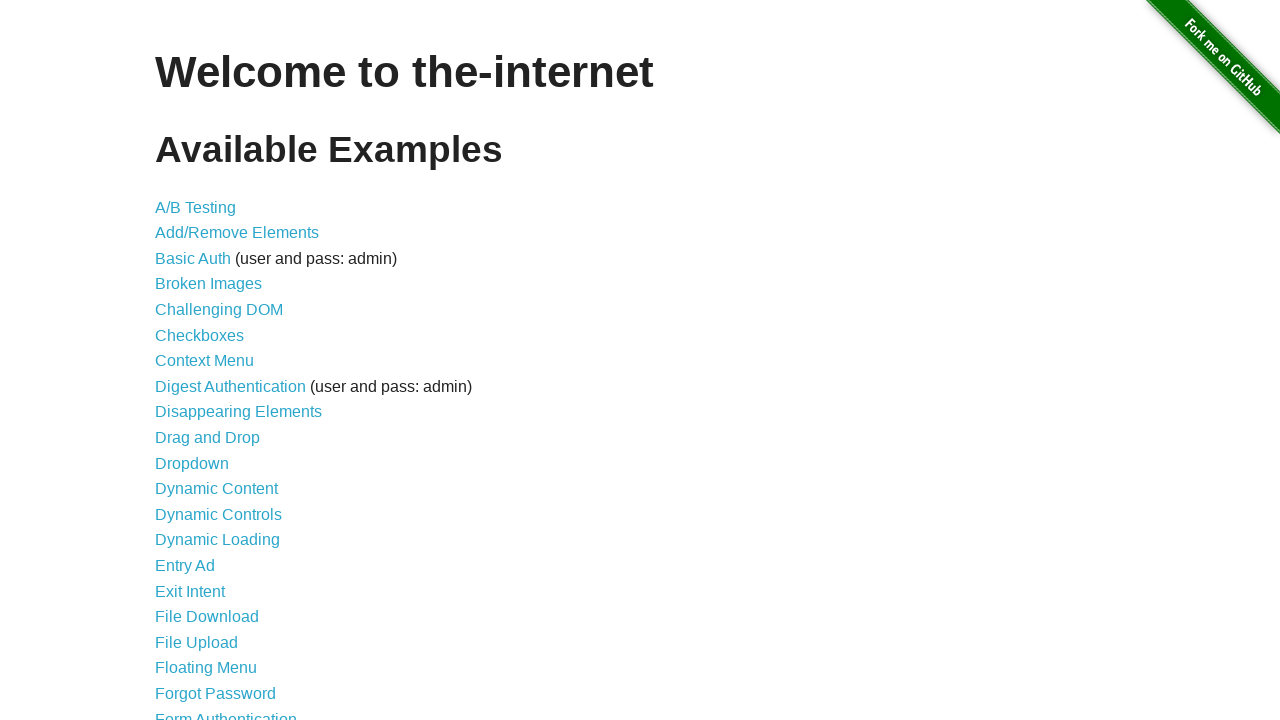

Added optimizelyOptOut cookie to opt out of A/B test
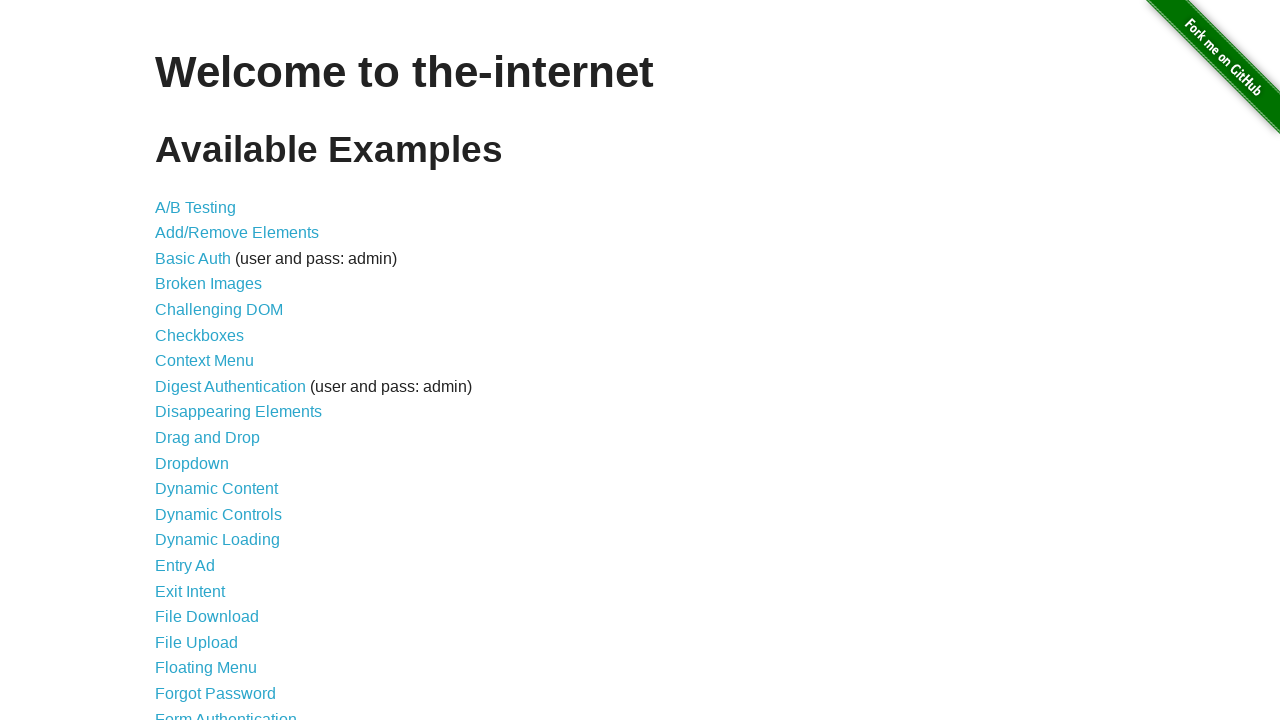

Navigated to A/B test page
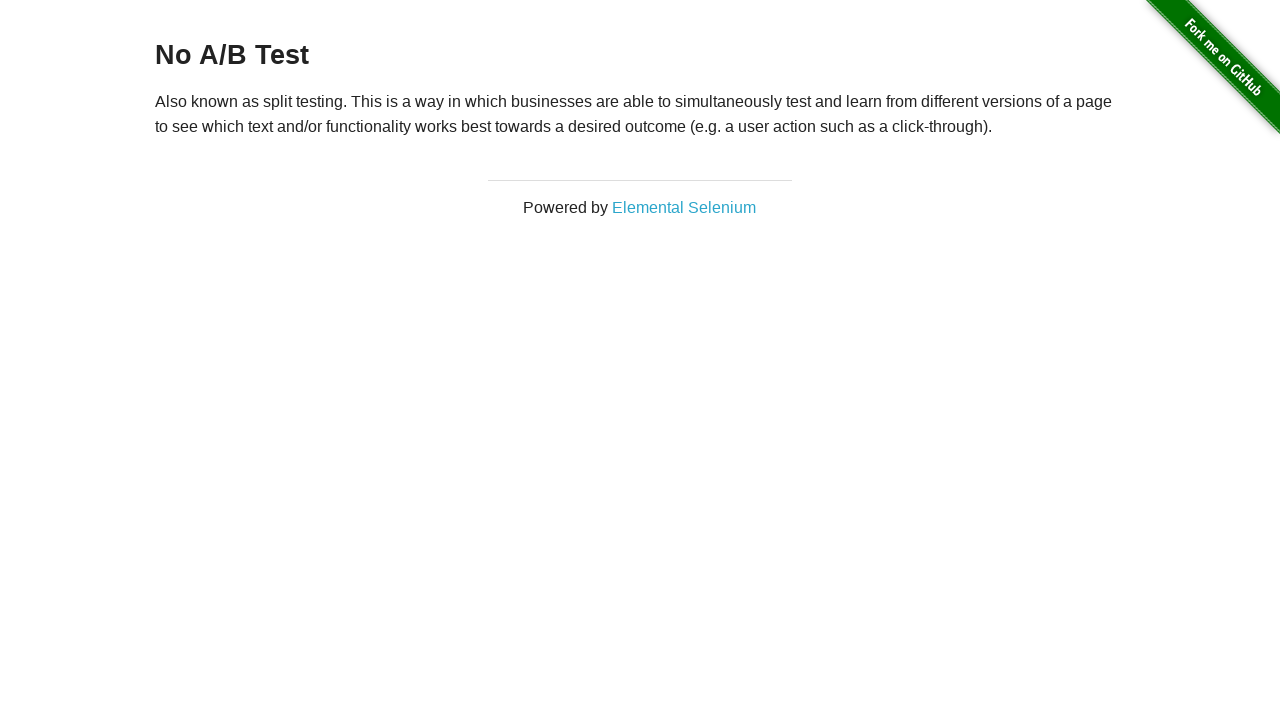

Retrieved heading text from A/B test page
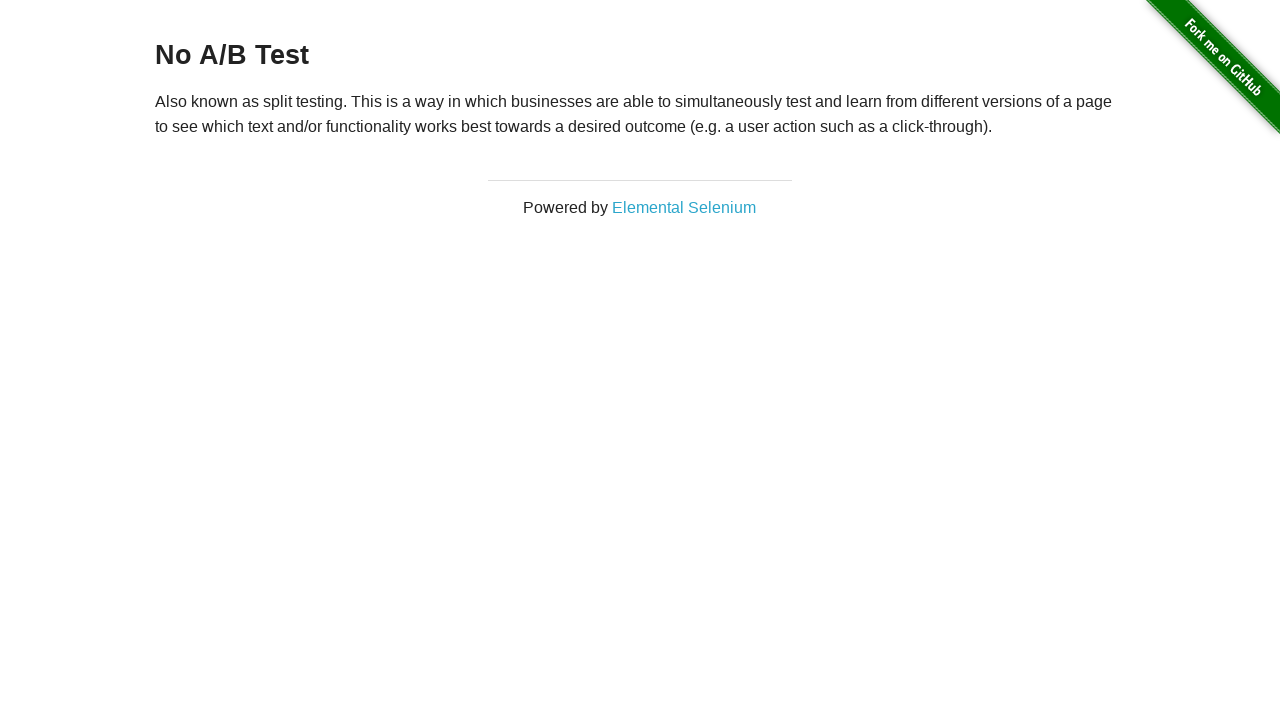

Verified that heading text is 'No A/B Test' - cookie opt-out successful
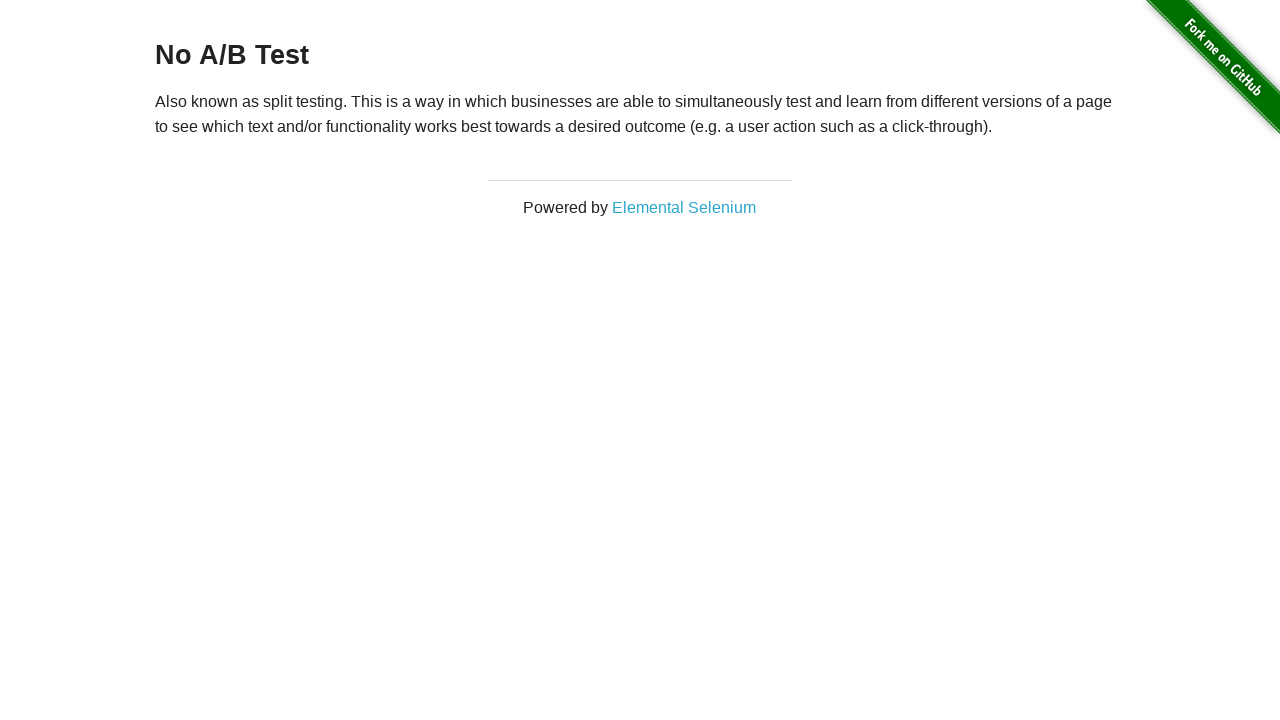

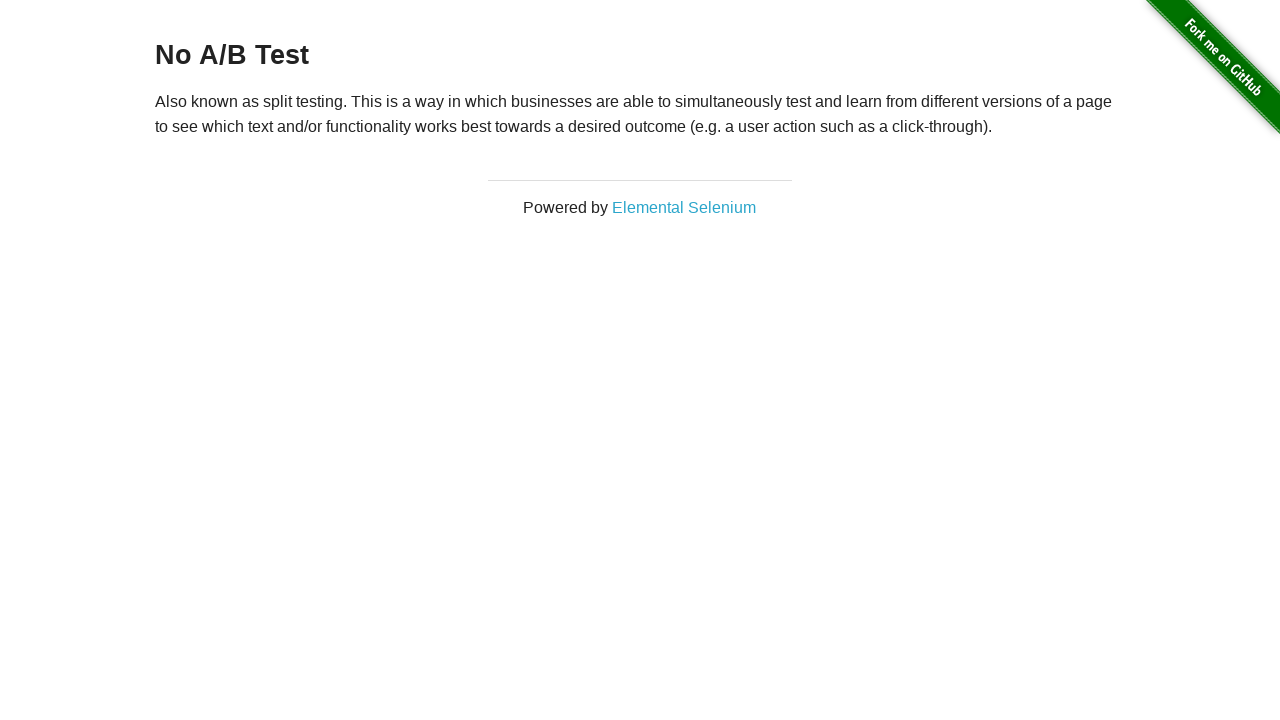